Tests dynamic controls by removing/adding a checkbox and enabling/disabling an input field

Starting URL: https://the-internet.herokuapp.com/dynamic_controls

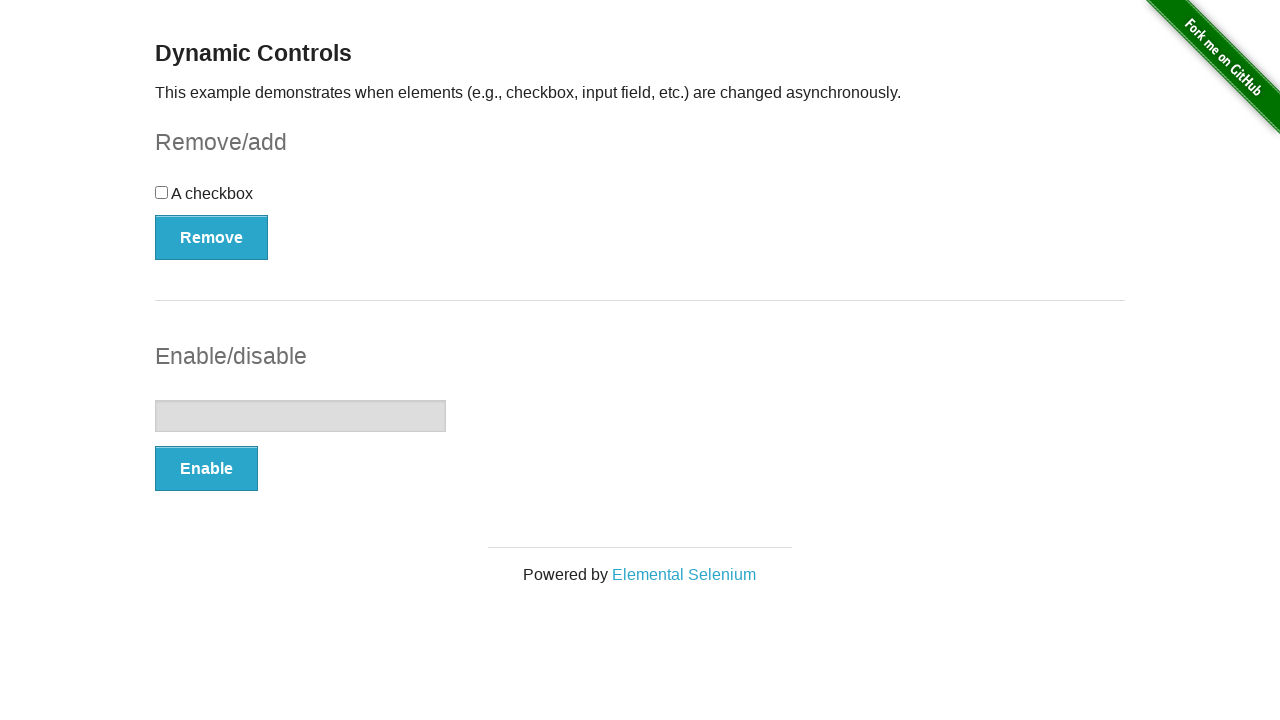

Clicked Remove button to remove checkbox at (212, 237) on button:has-text('Remove')
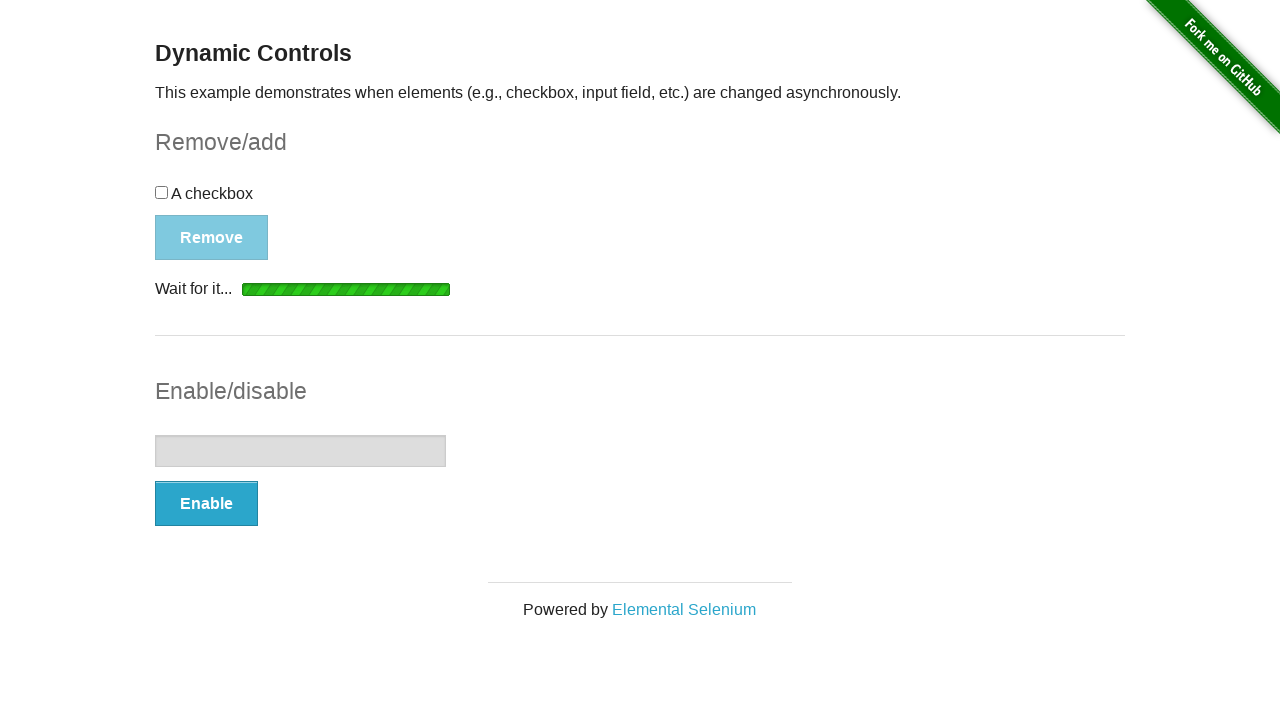

Checkbox disappeared after Remove action
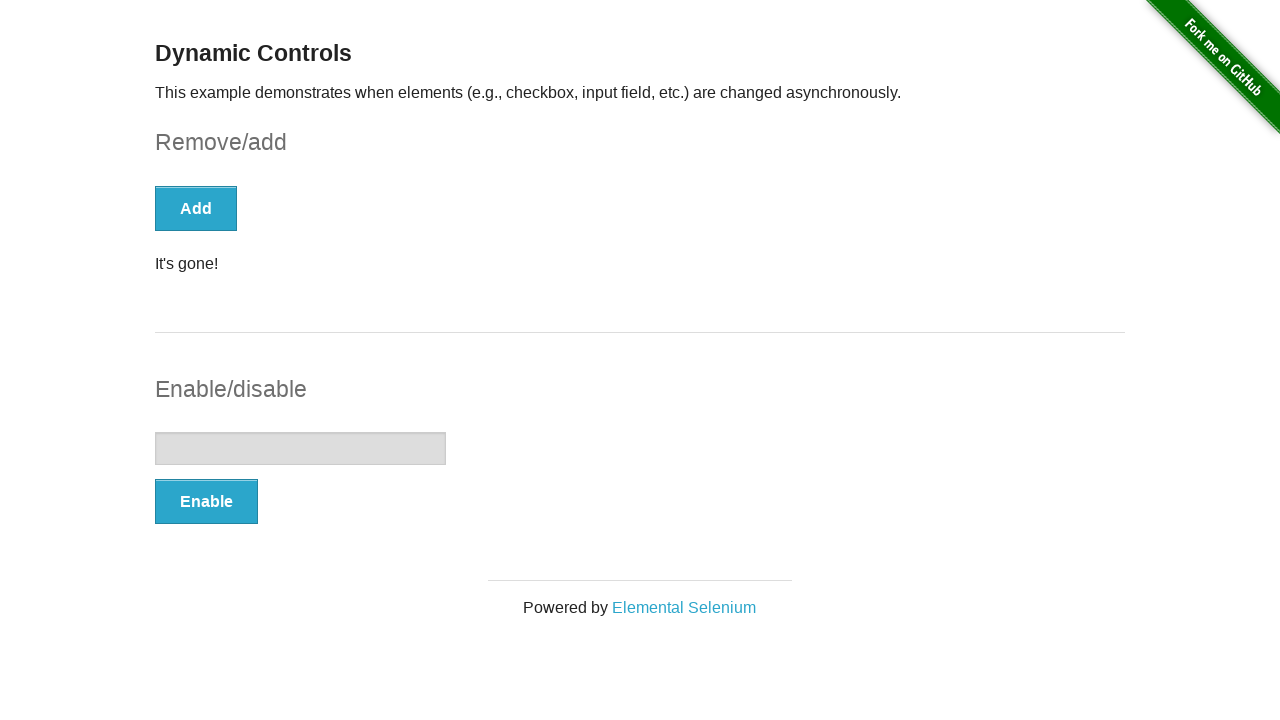

Clicked Add button to restore checkbox at (196, 208) on button:has-text('Add')
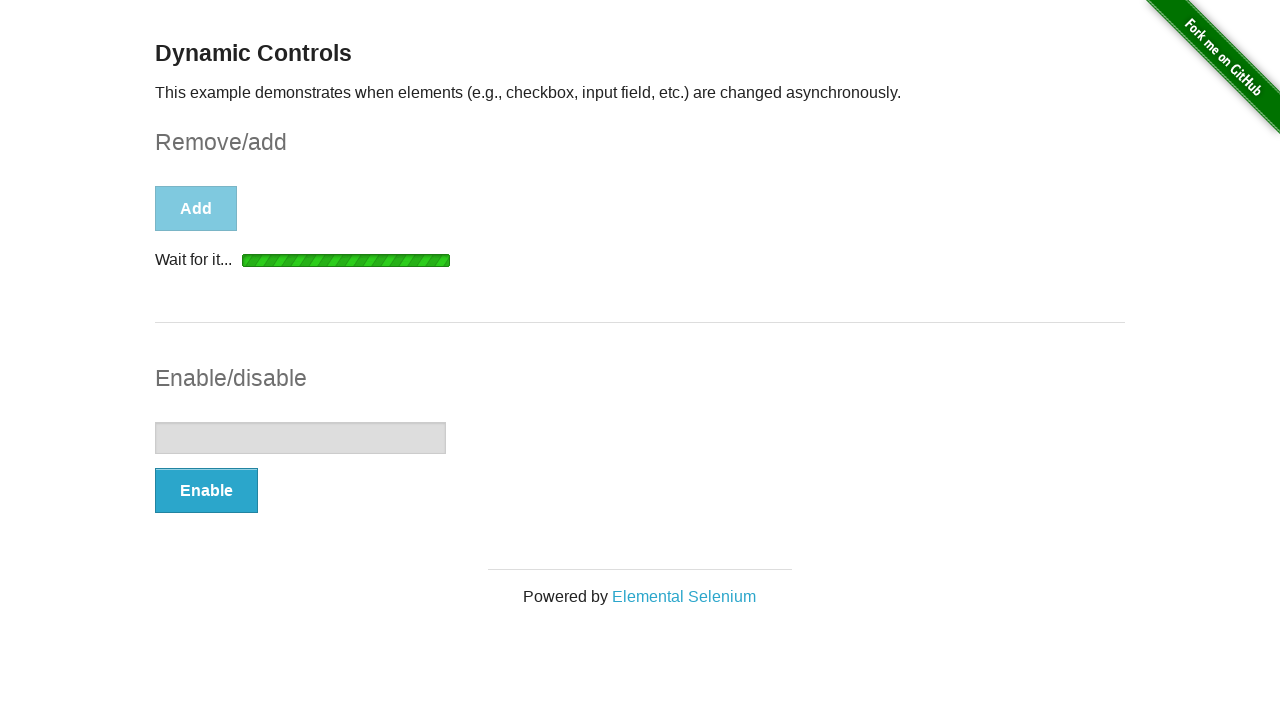

Checkbox reappeared after Add action
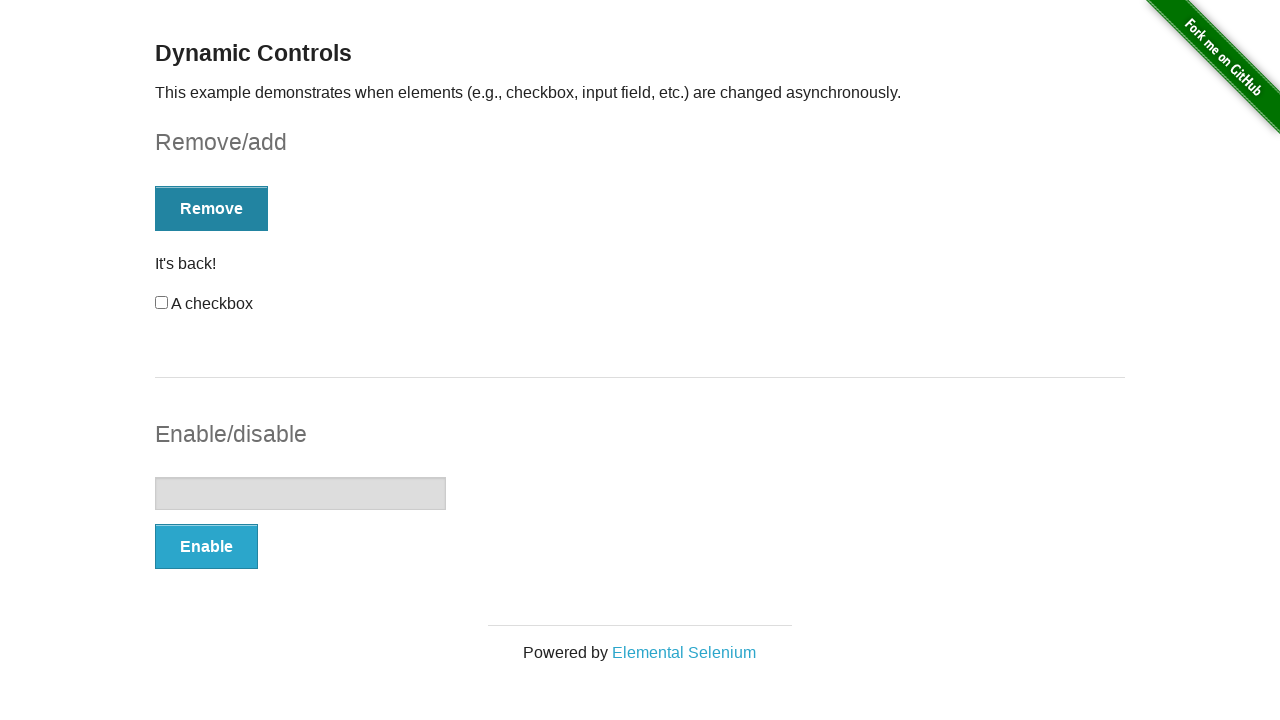

Clicked Enable button to enable input field at (206, 546) on button:has-text('Enable')
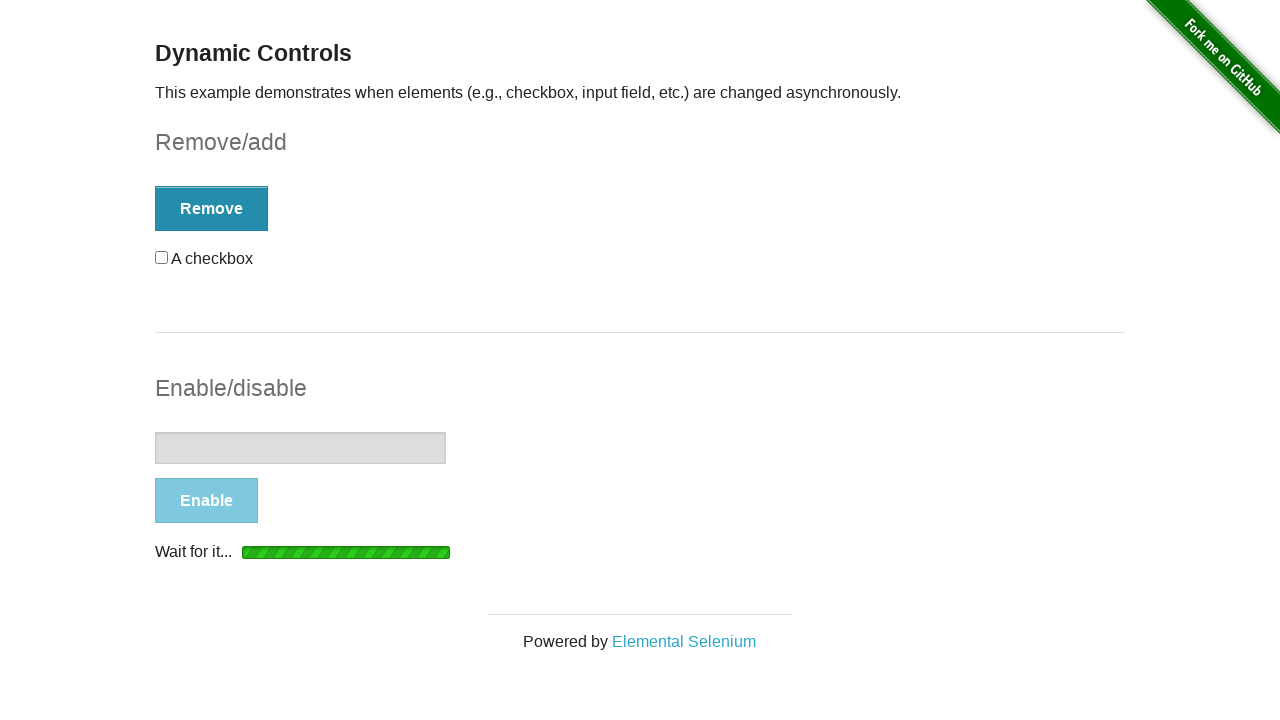

Input field enabled - Disable button is now visible
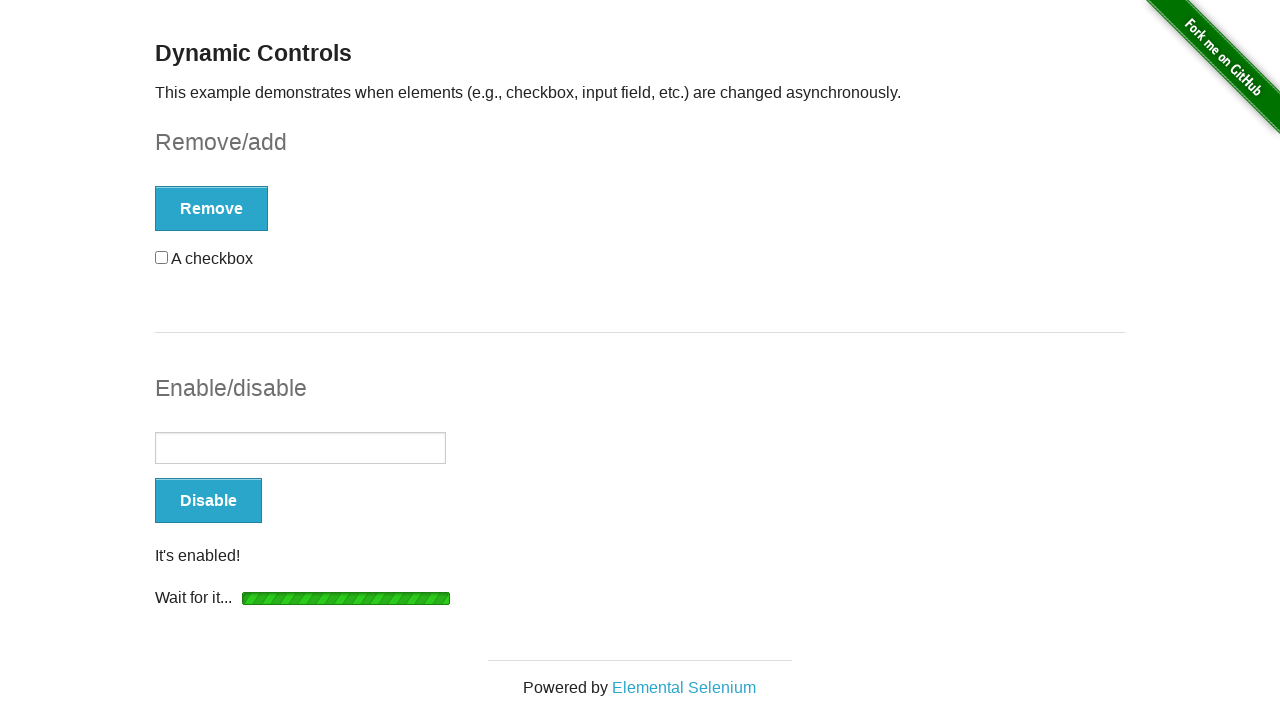

Clicked Disable button to disable input field at (208, 501) on button:has-text('Disable')
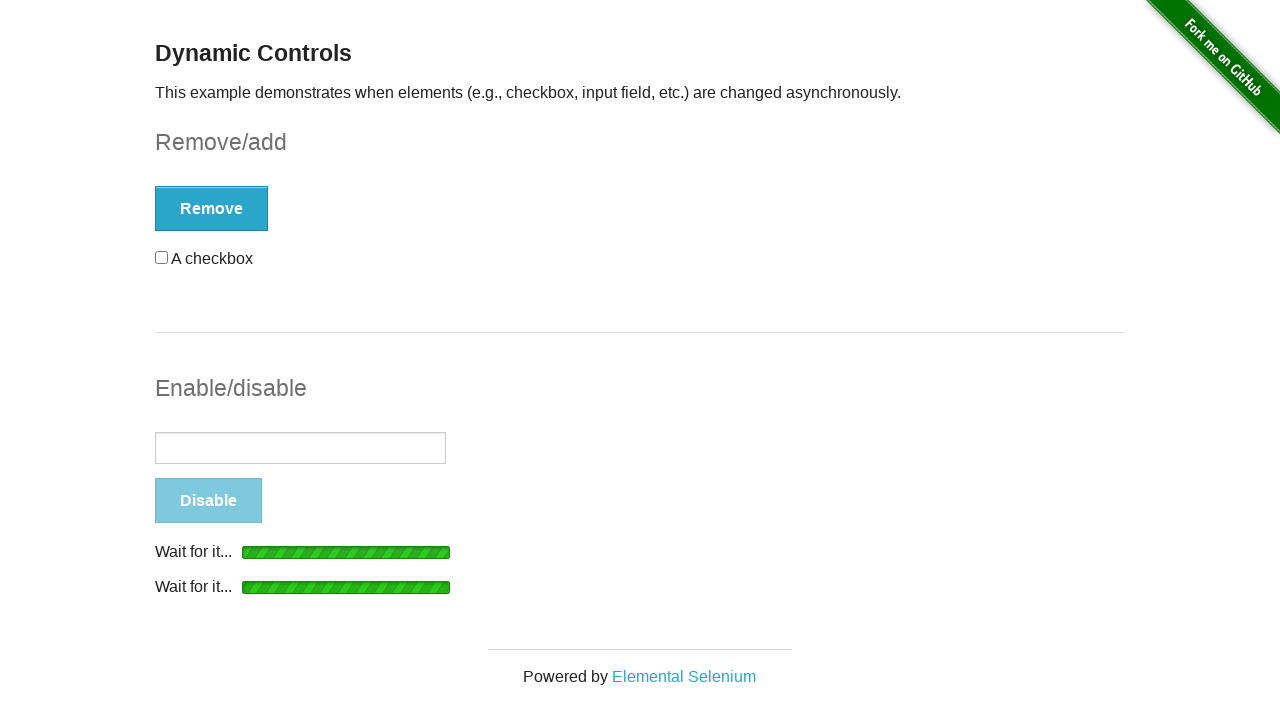

Input field disabled - Enable button is now visible
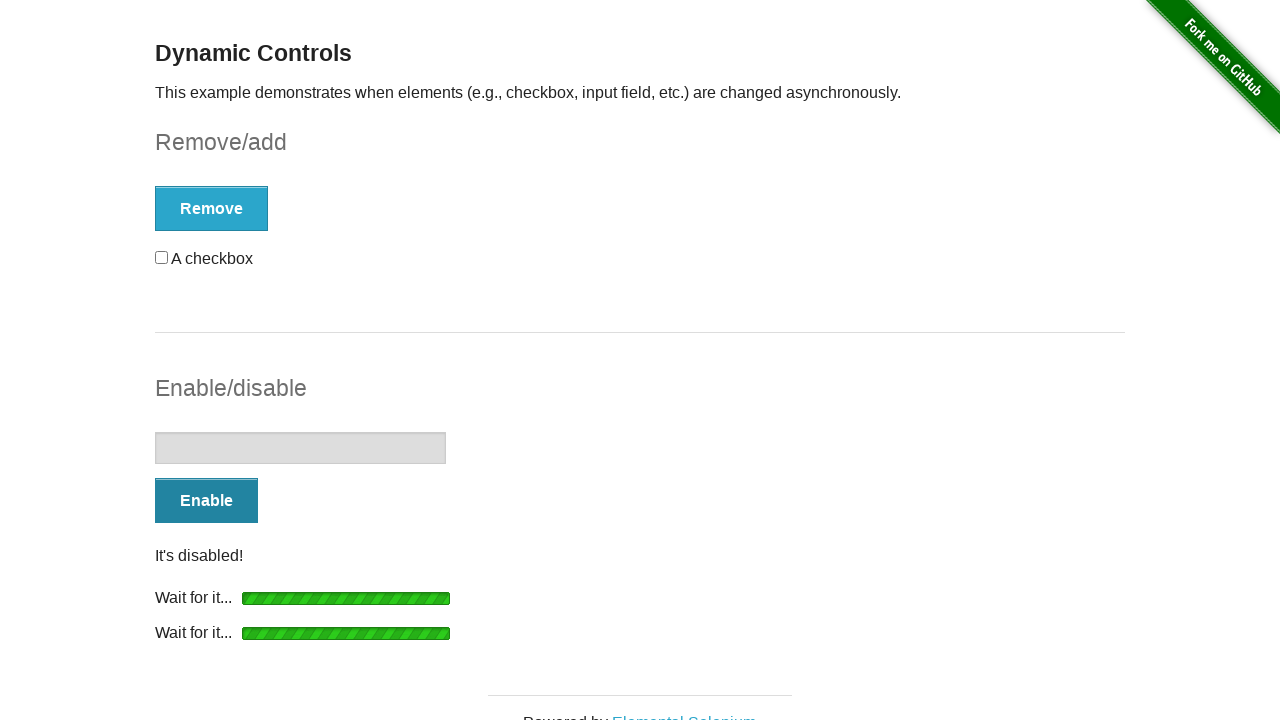

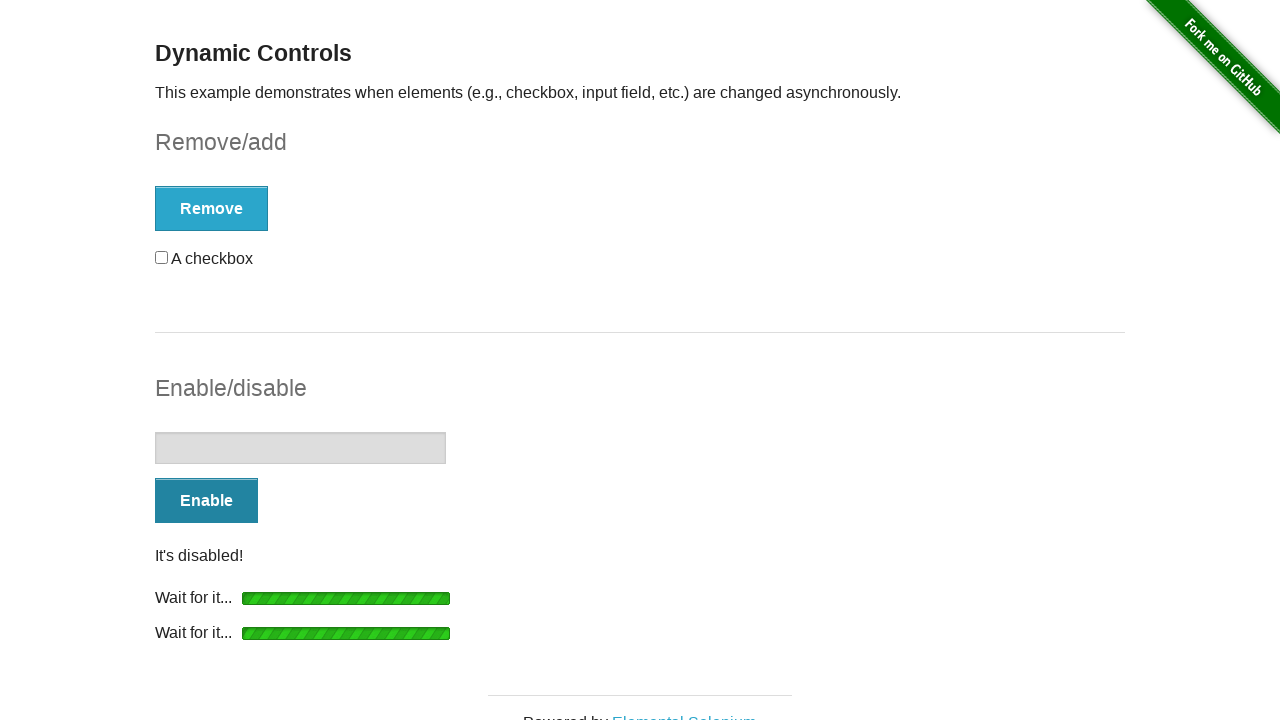